Tests handling a JavaScript confirm dialog by clicking the confirm button and accepting the confirmation

Starting URL: https://demoqa.com/alerts

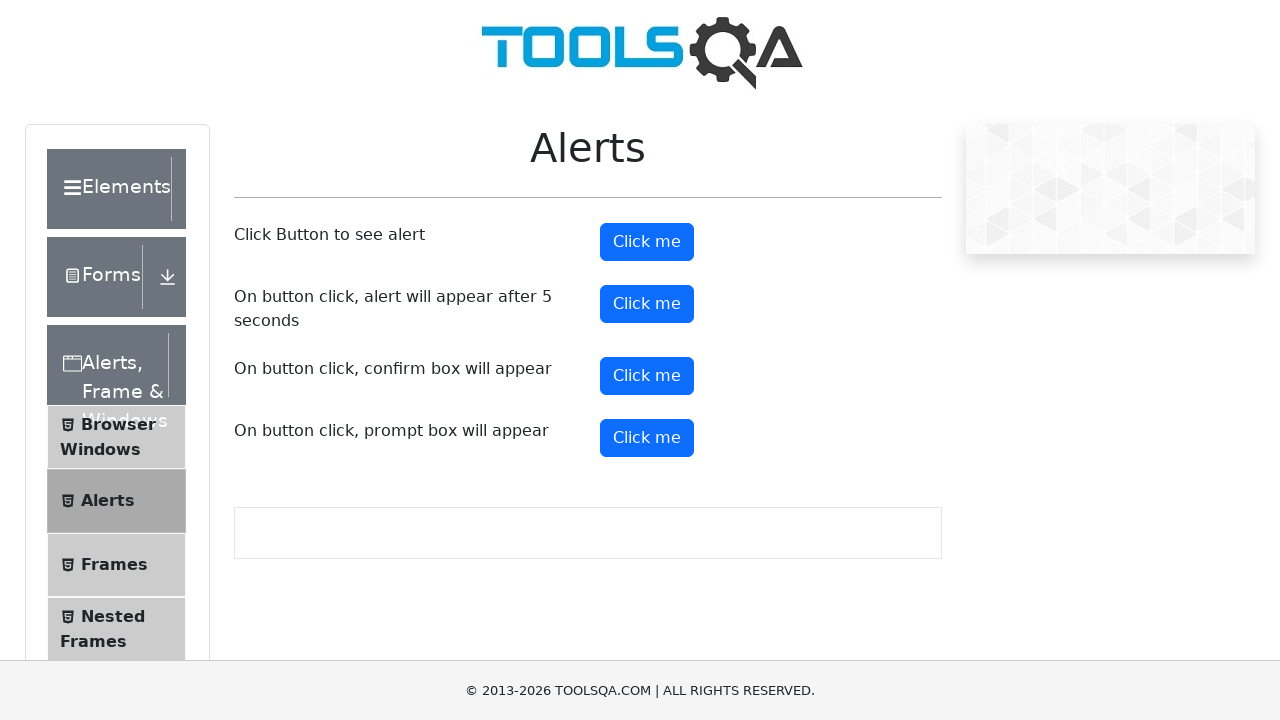

Set up dialog handler to accept confirm dialogs
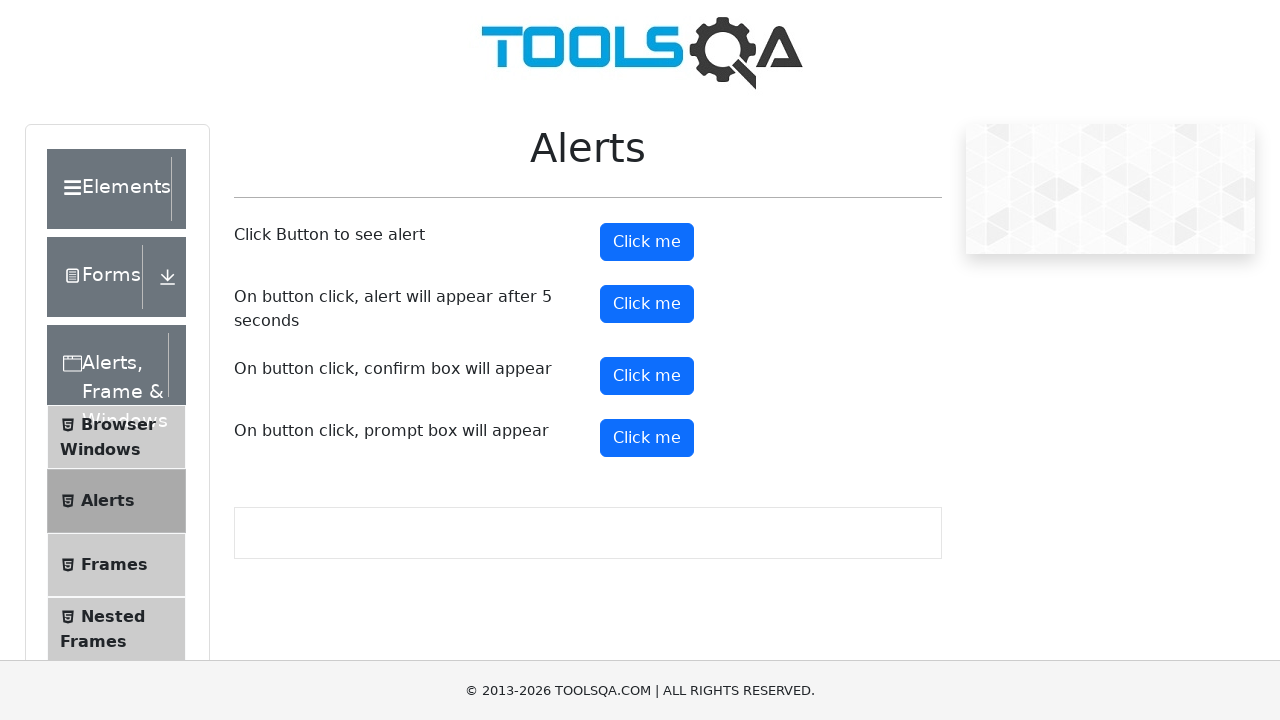

Clicked the confirm button to trigger JavaScript confirm dialog at (647, 376) on #confirmButton
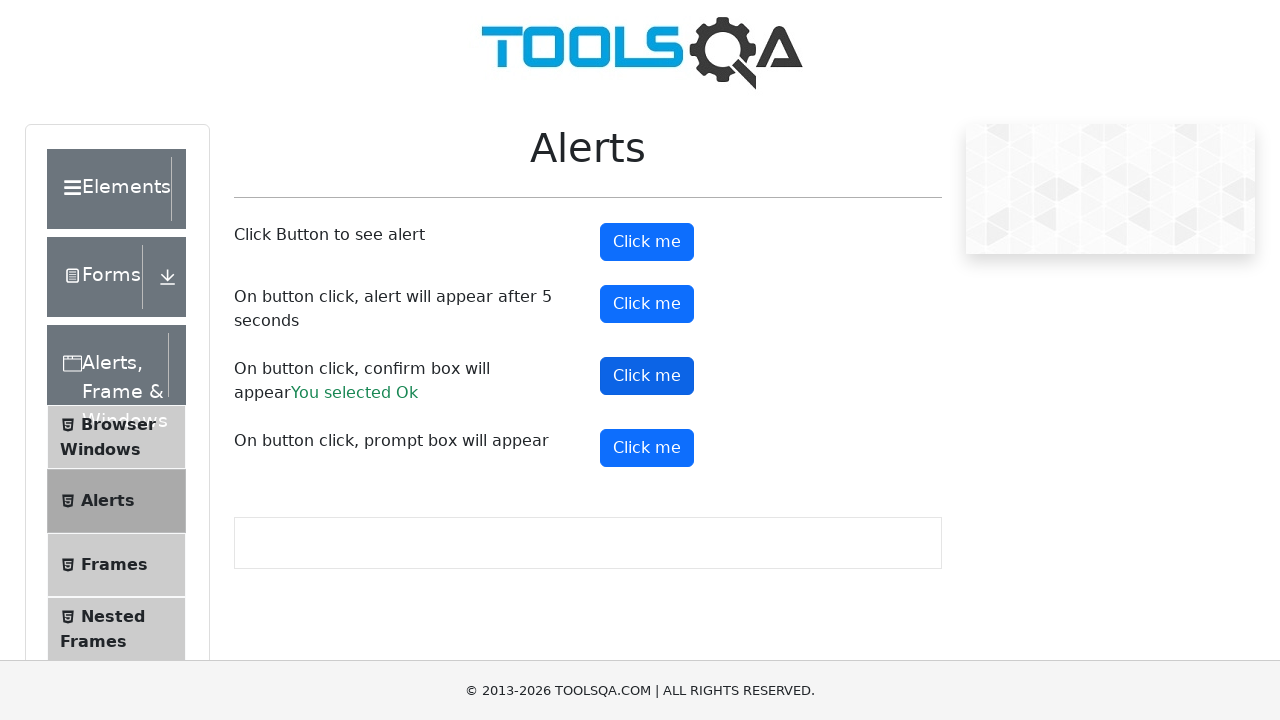

Waited for the confirm dialog to be processed
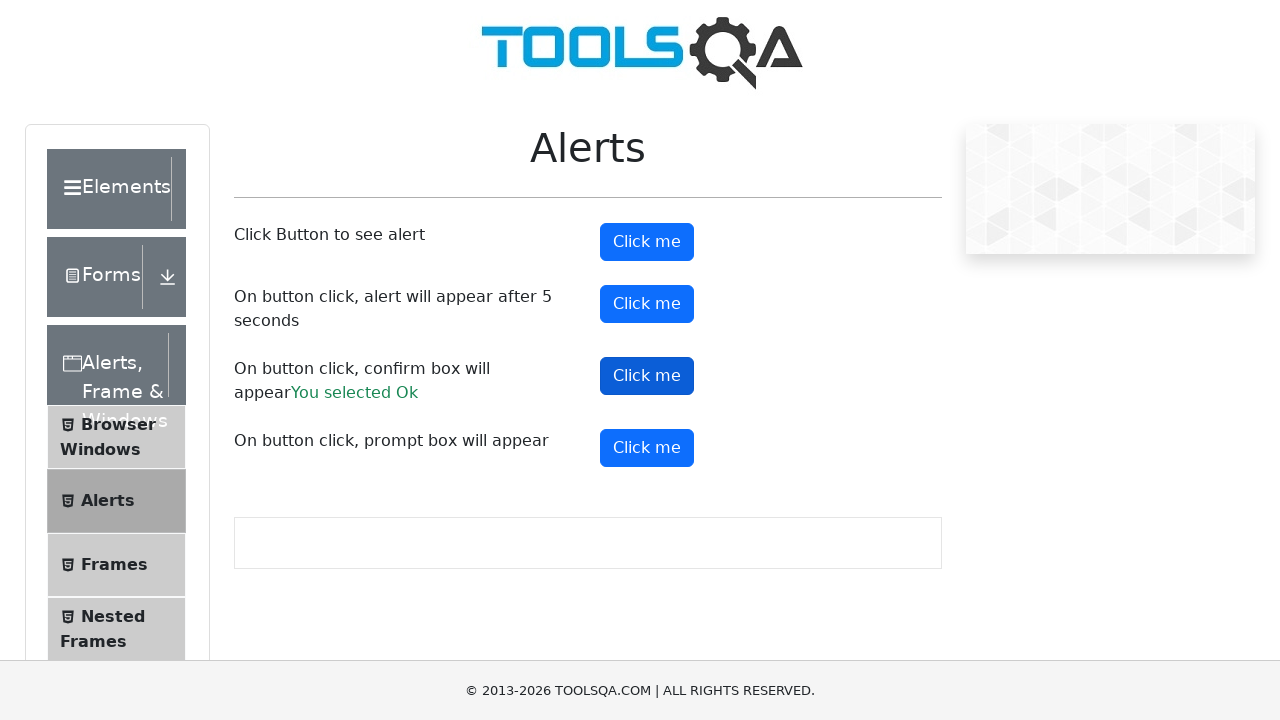

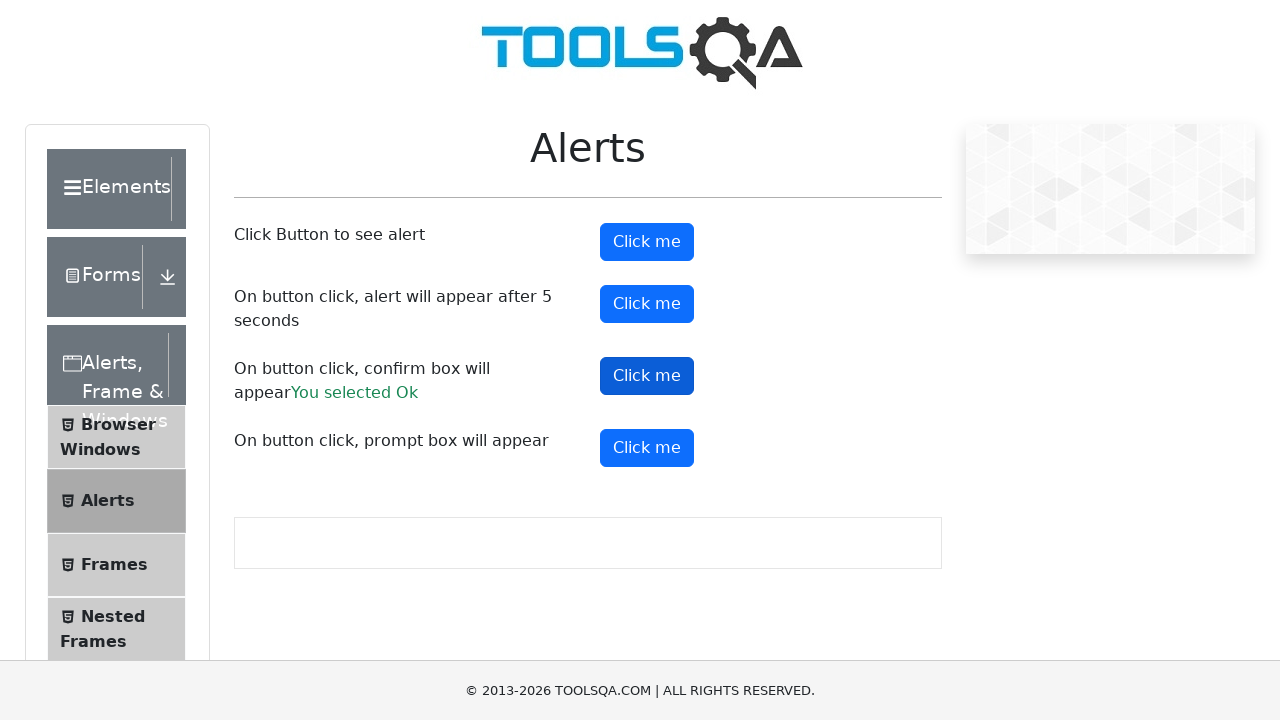